Tests that the toggle-all checkbox updates its state when individual items are completed or cleared

Starting URL: https://demo.playwright.dev/todomvc

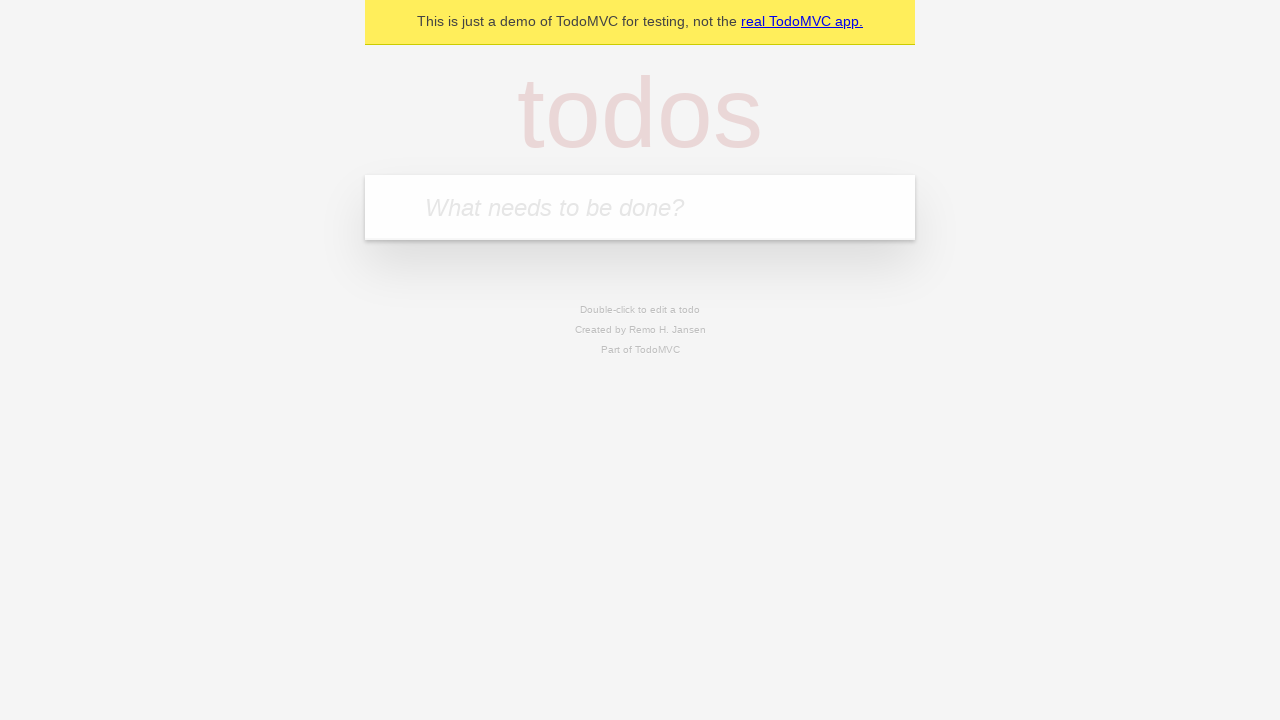

Filled new todo input with 'Book doctor appointment' on .new-todo
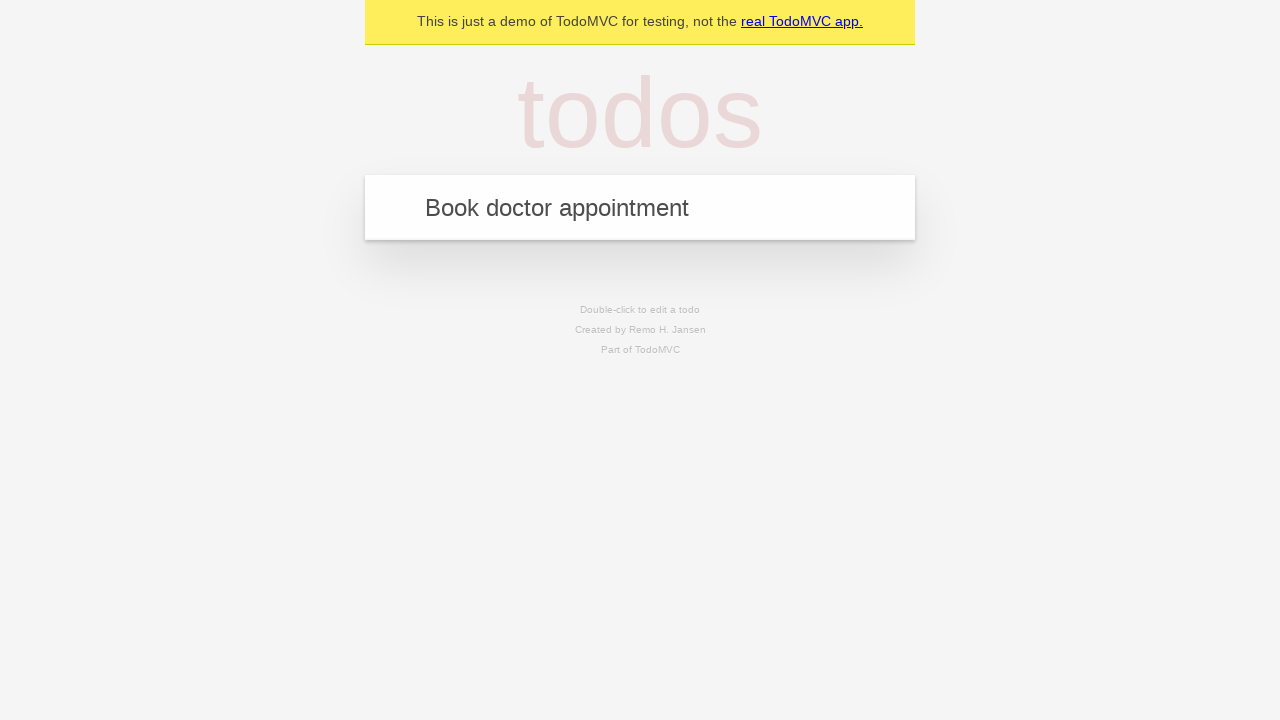

Pressed Enter to create first todo
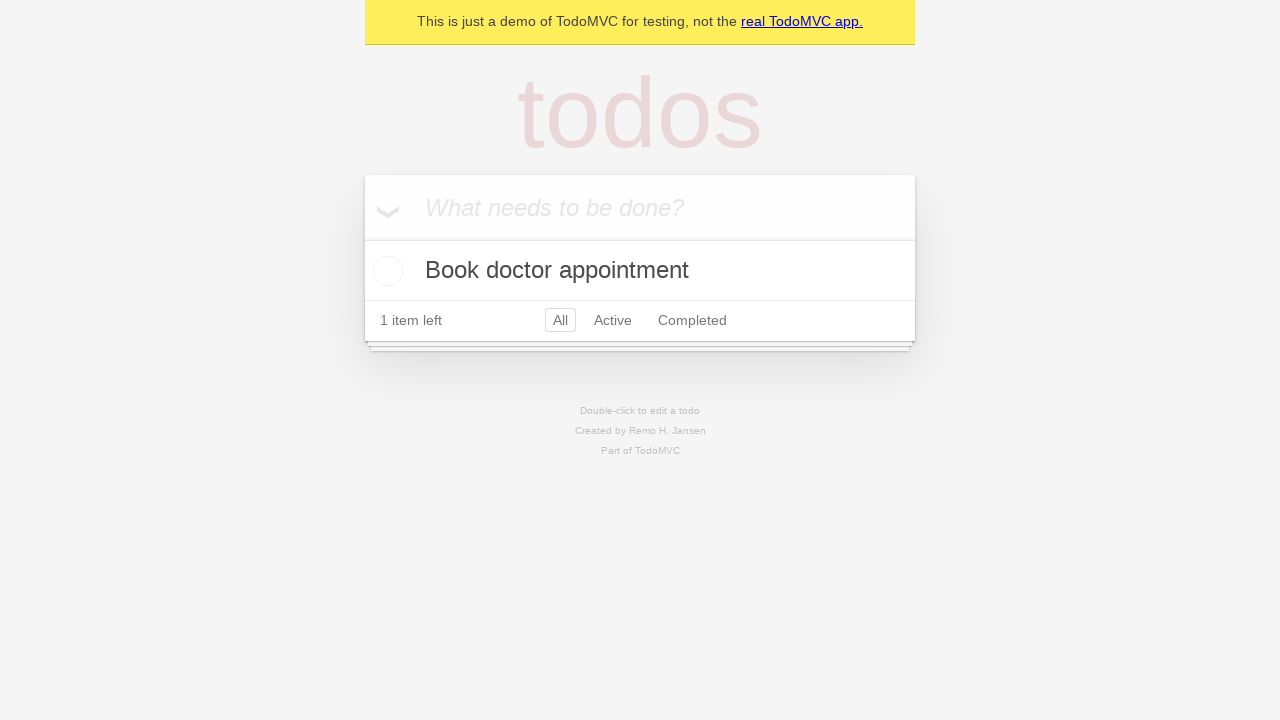

Filled new todo input with 'Buy birthday gift for Mom' on .new-todo
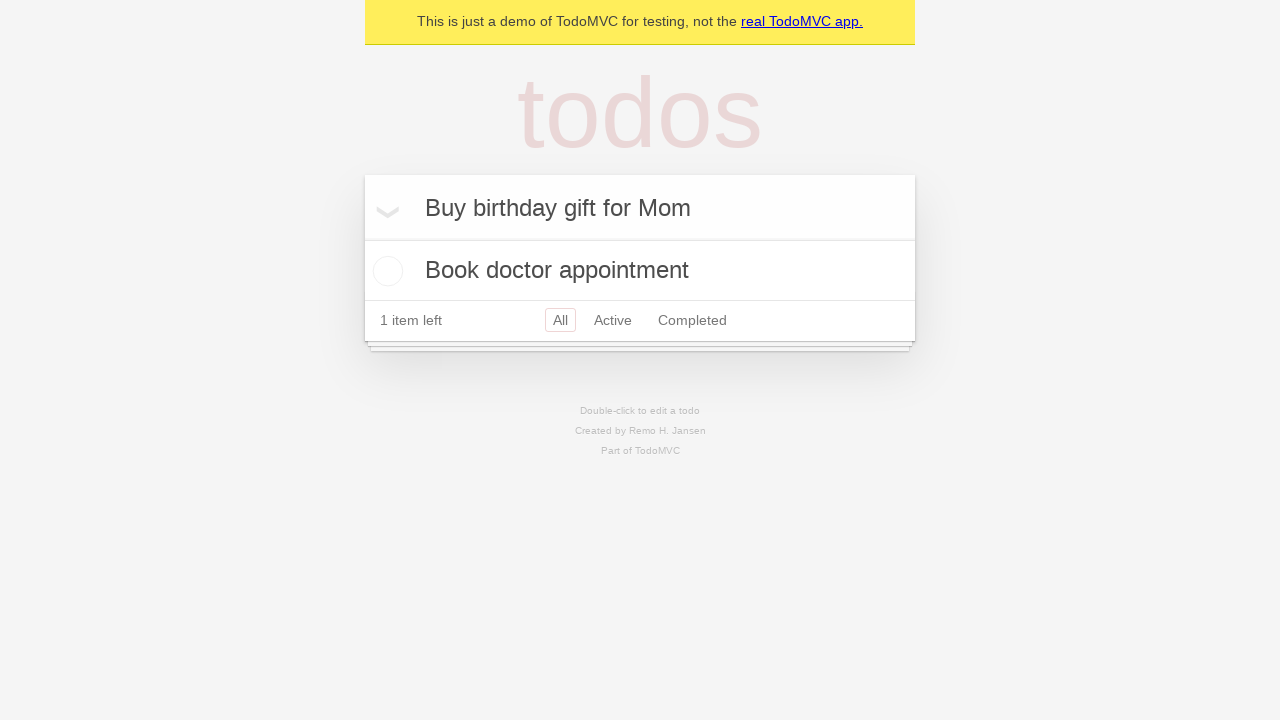

Pressed Enter to create second todo
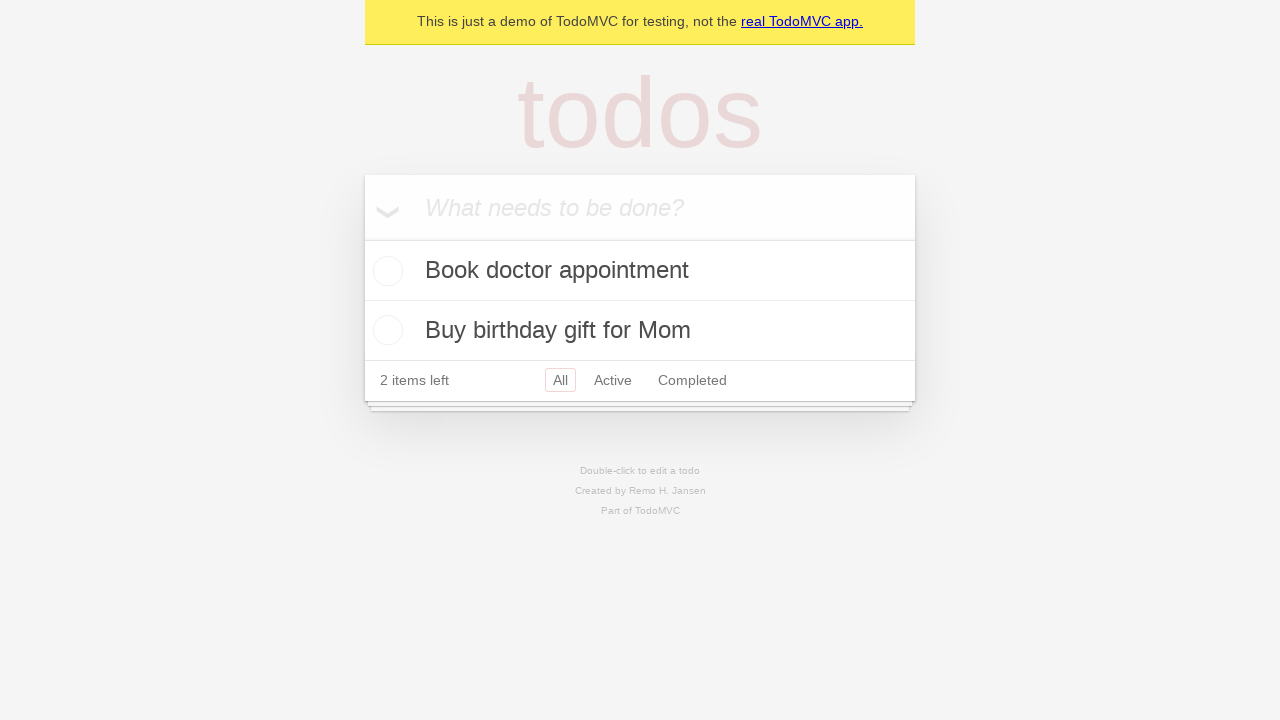

Filled new todo input with 'Find place for vacation' on .new-todo
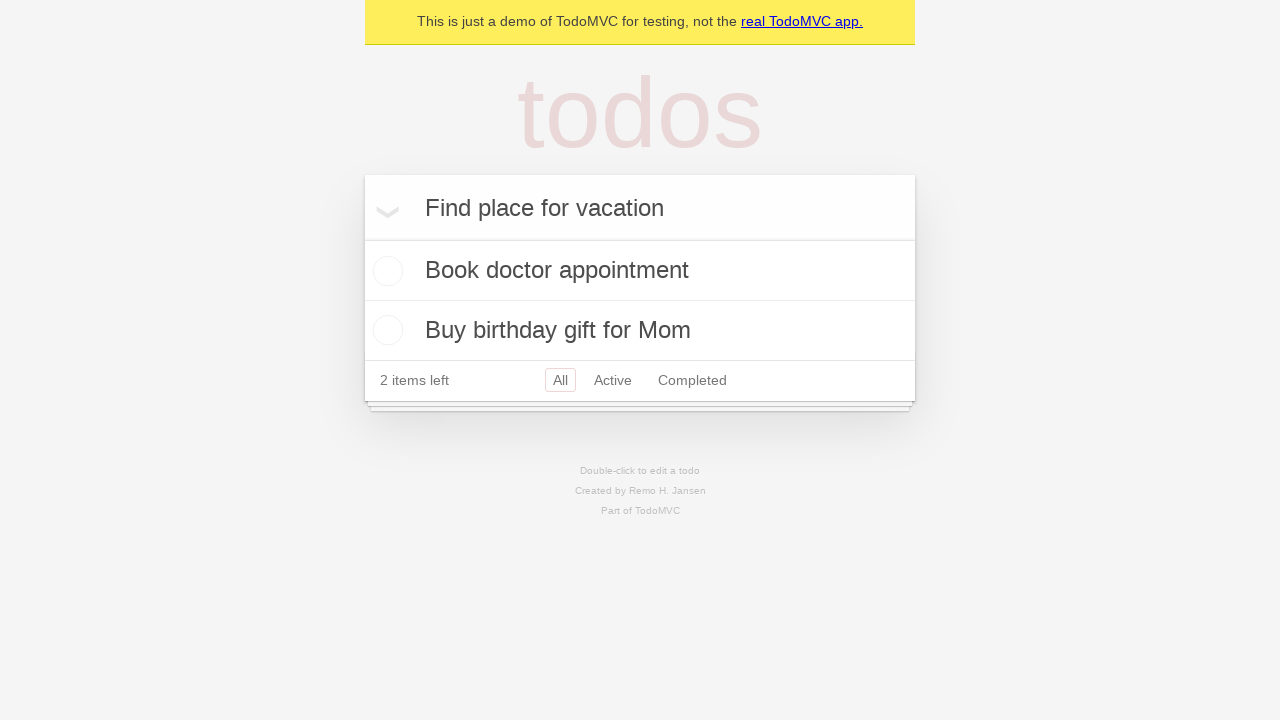

Pressed Enter to create third todo
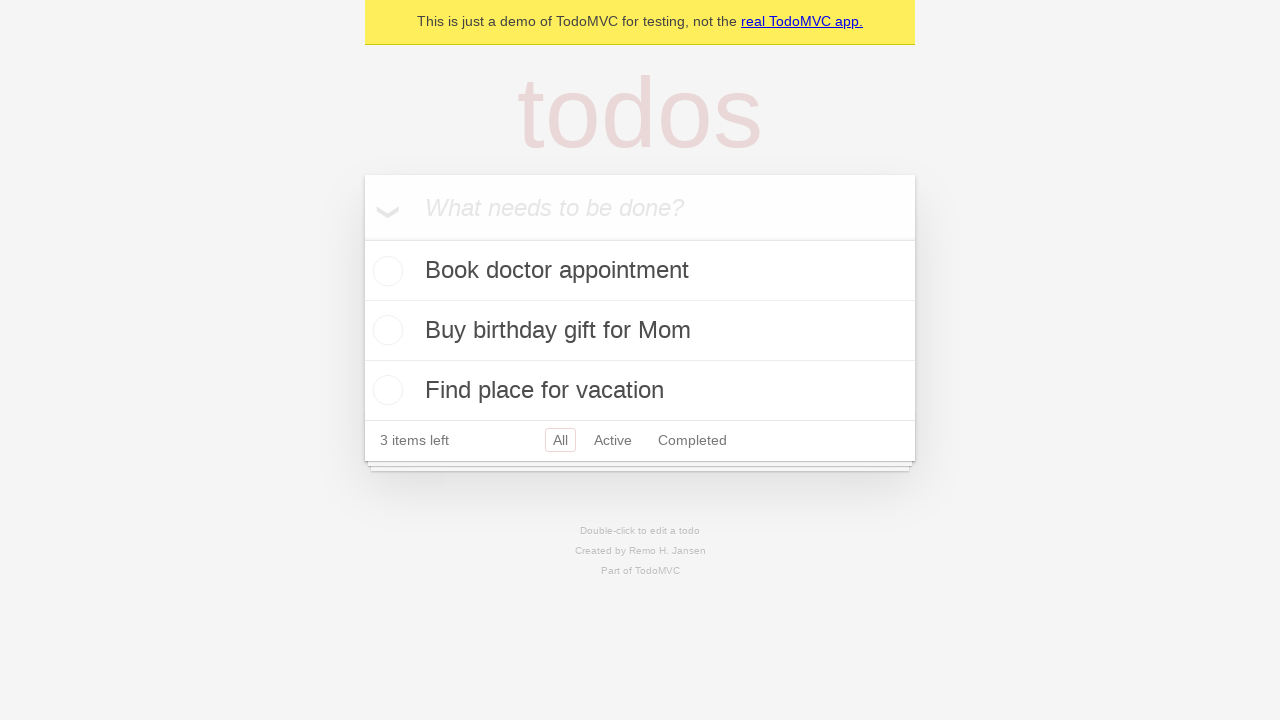

Waited for third todo item to load in list
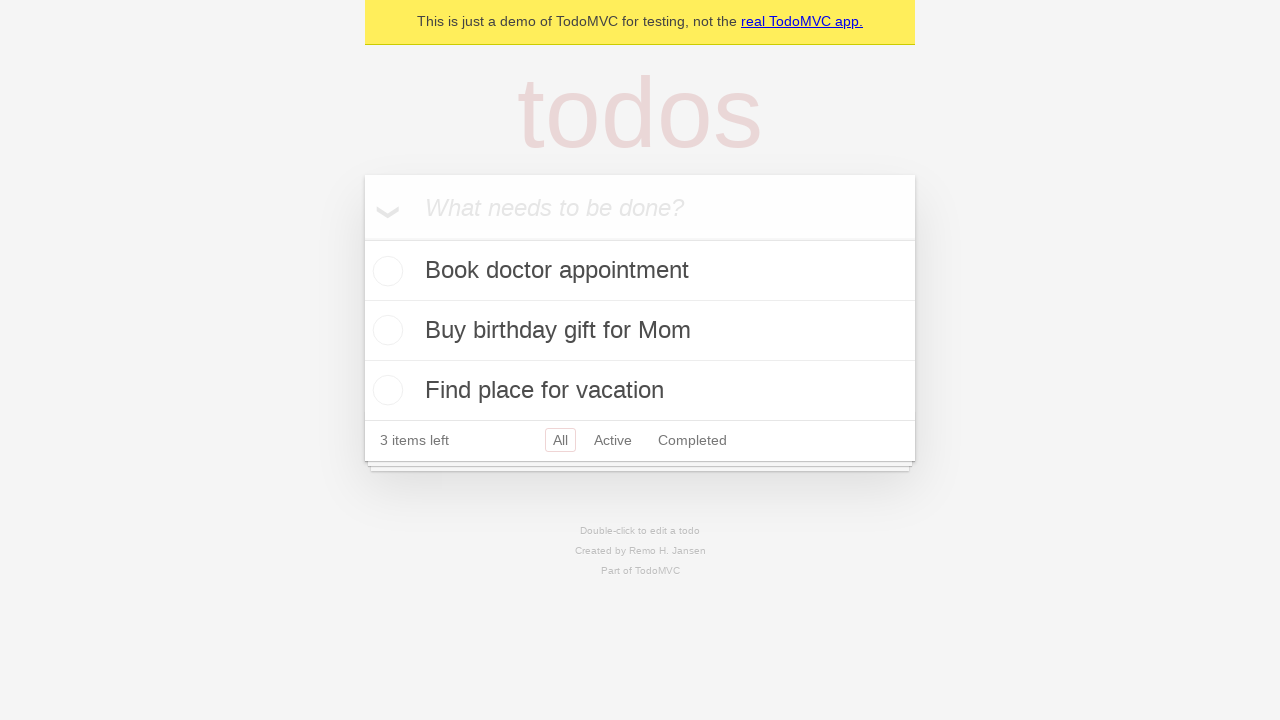

Clicked toggle-all checkbox to check all todos at (362, 238) on input.toggle-all
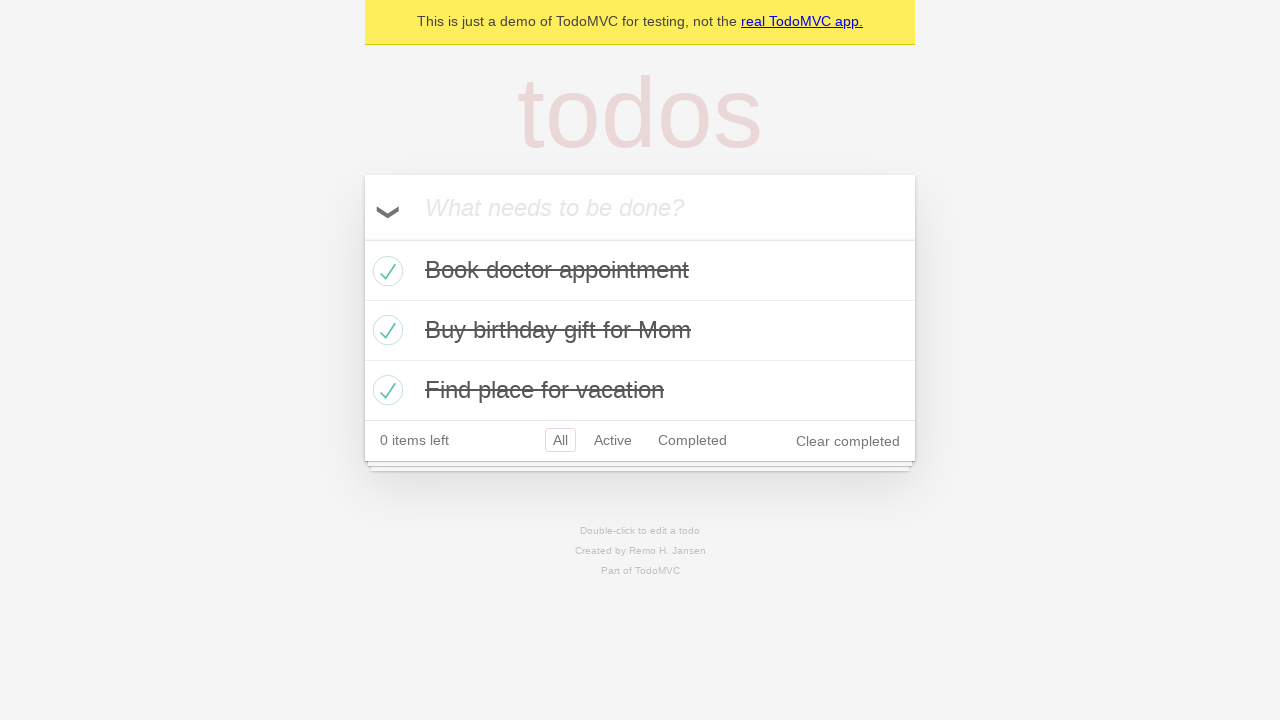

Unchecked the first todo item at (385, 271) on .todo-list li:first-child .toggle
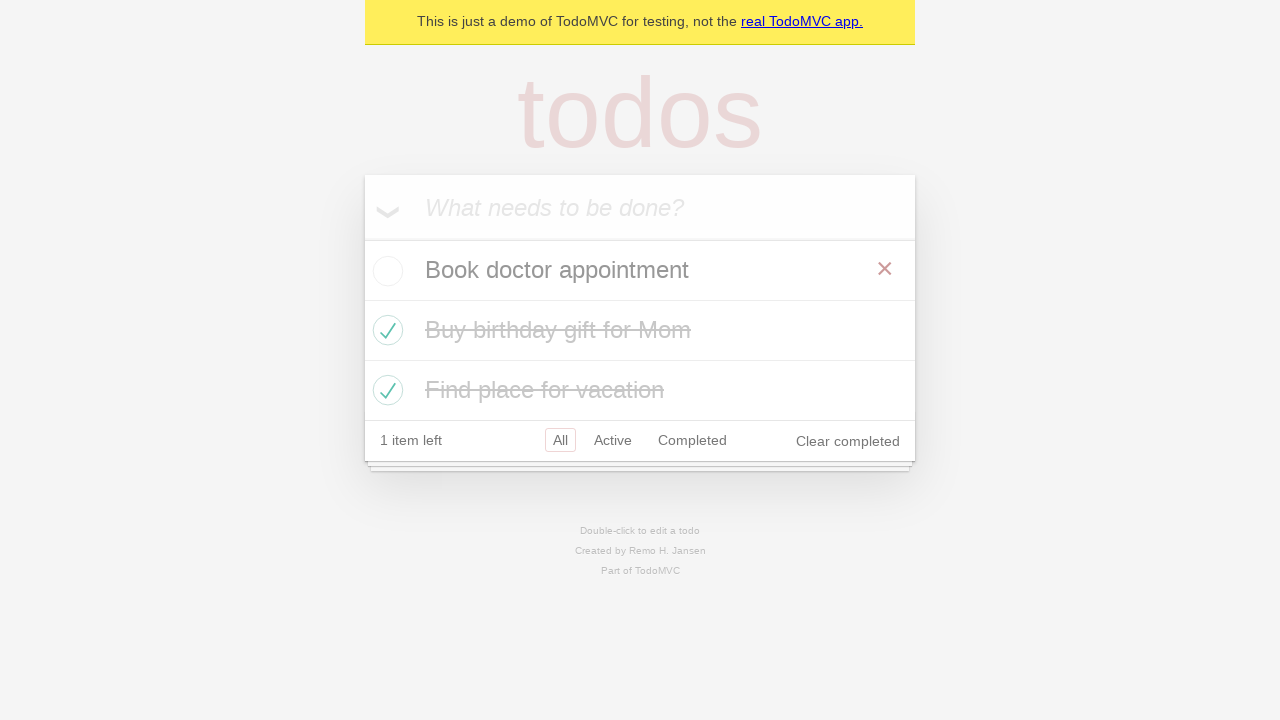

Checked the first todo item again at (385, 271) on .todo-list li:first-child .toggle
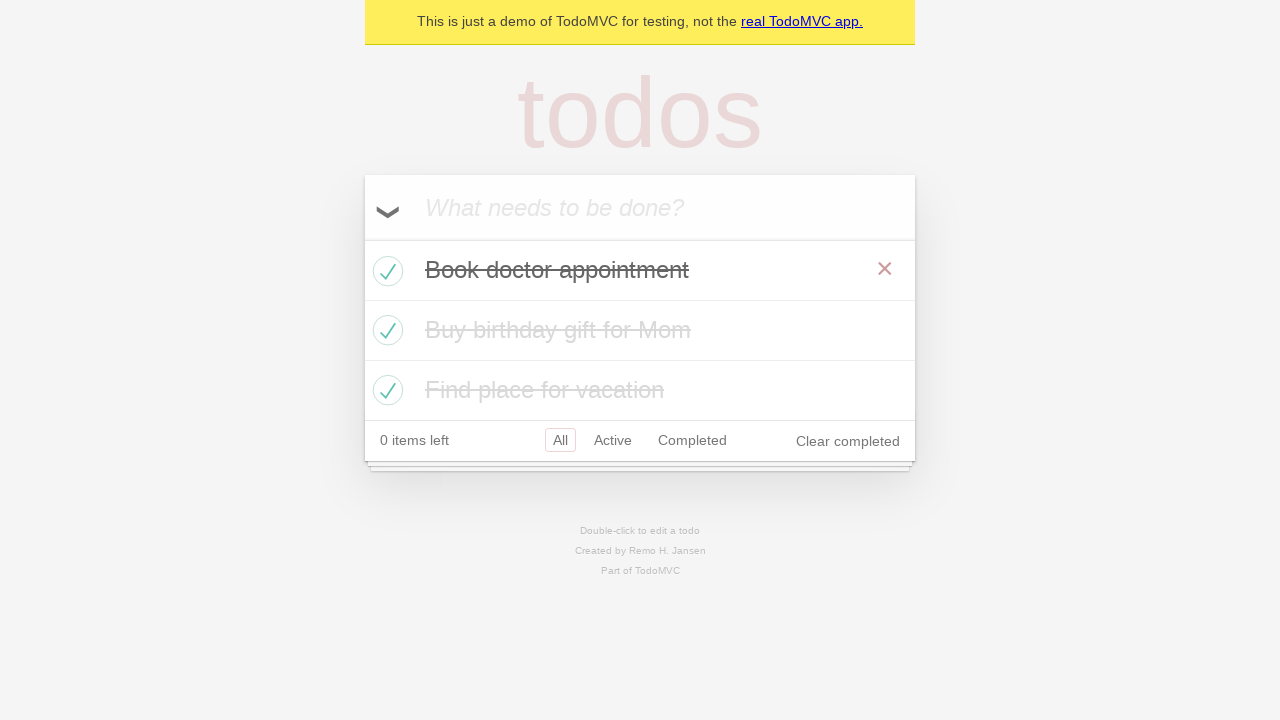

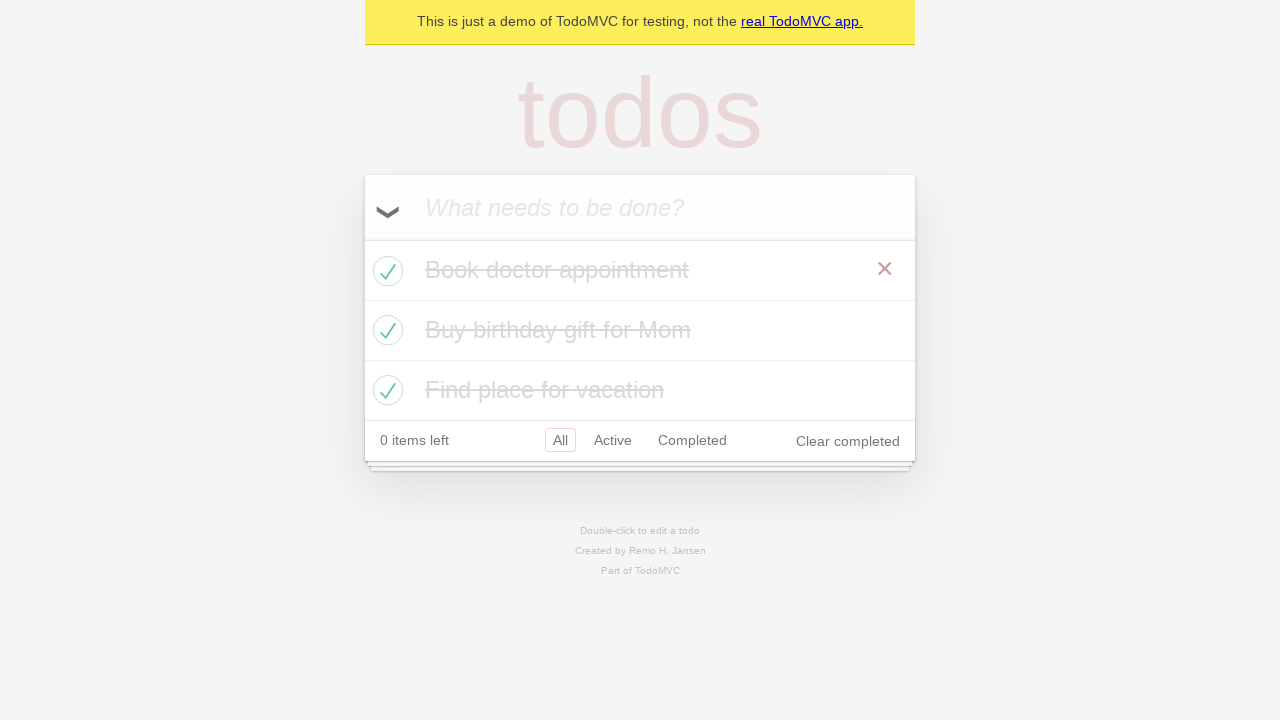